Navigates to iLovePDF website

Starting URL: https://www.ilovepdf.com

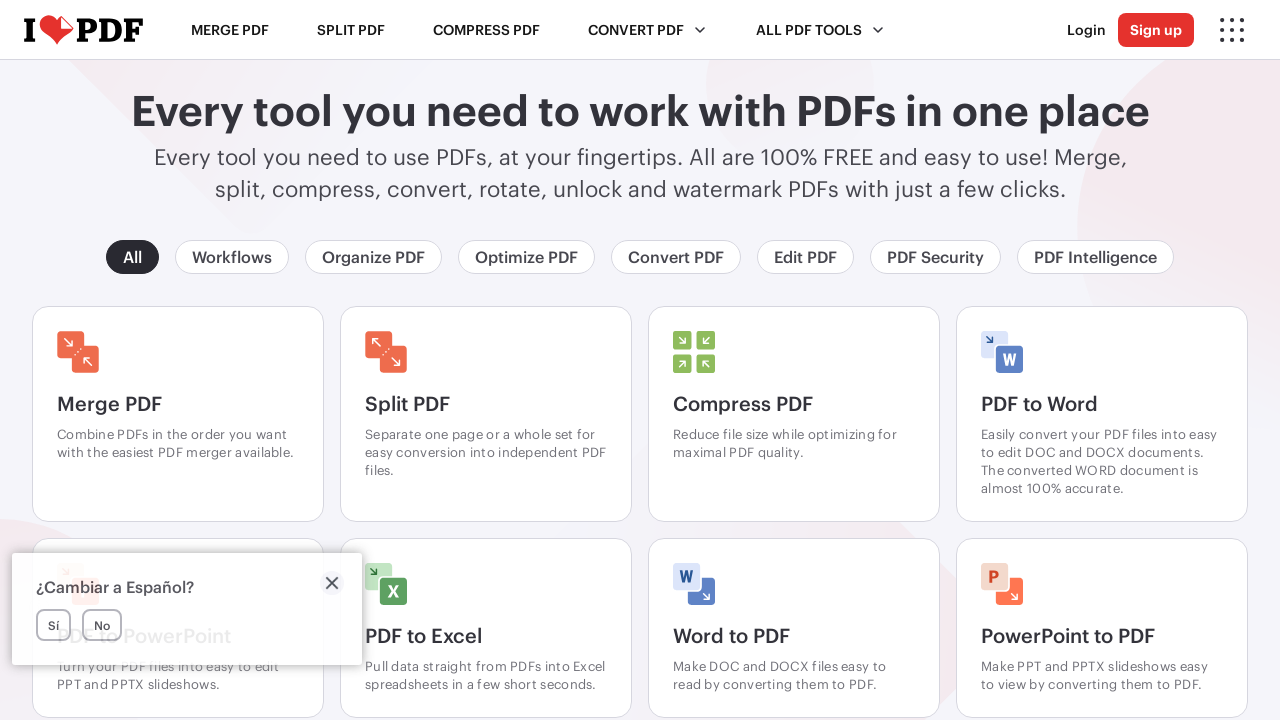

Navigated to iLovePDF website at https://www.ilovepdf.com
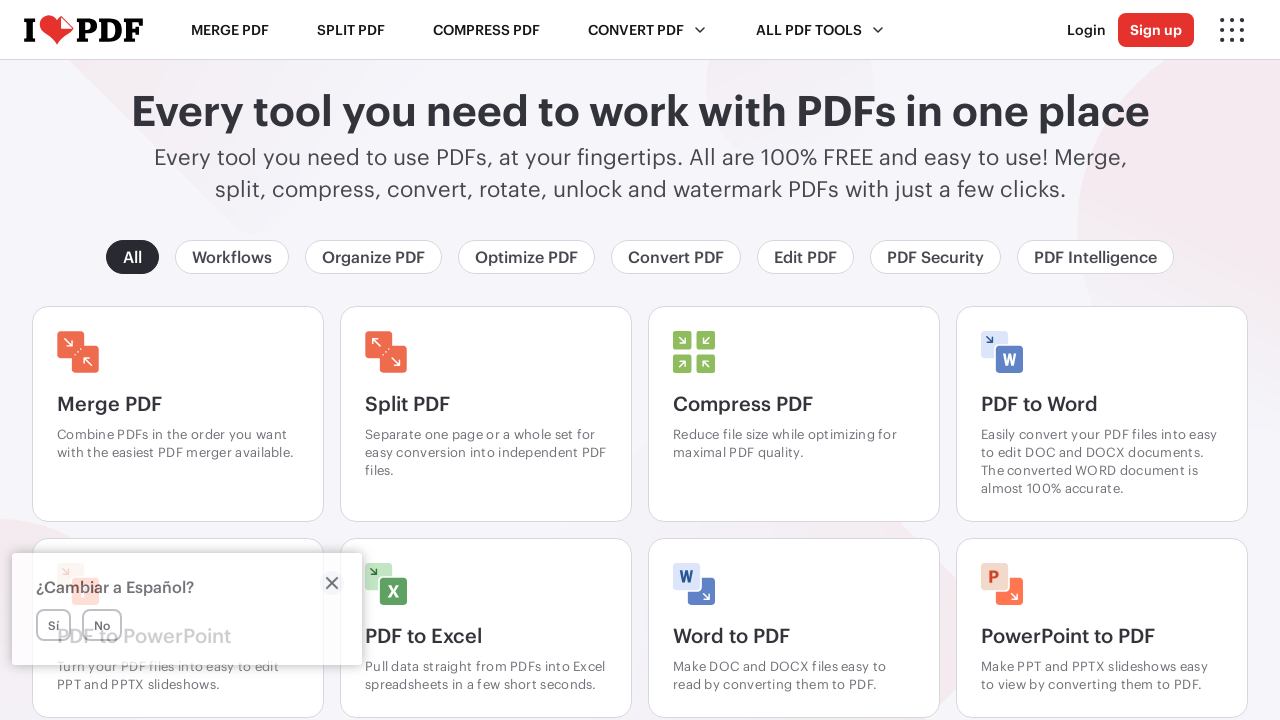

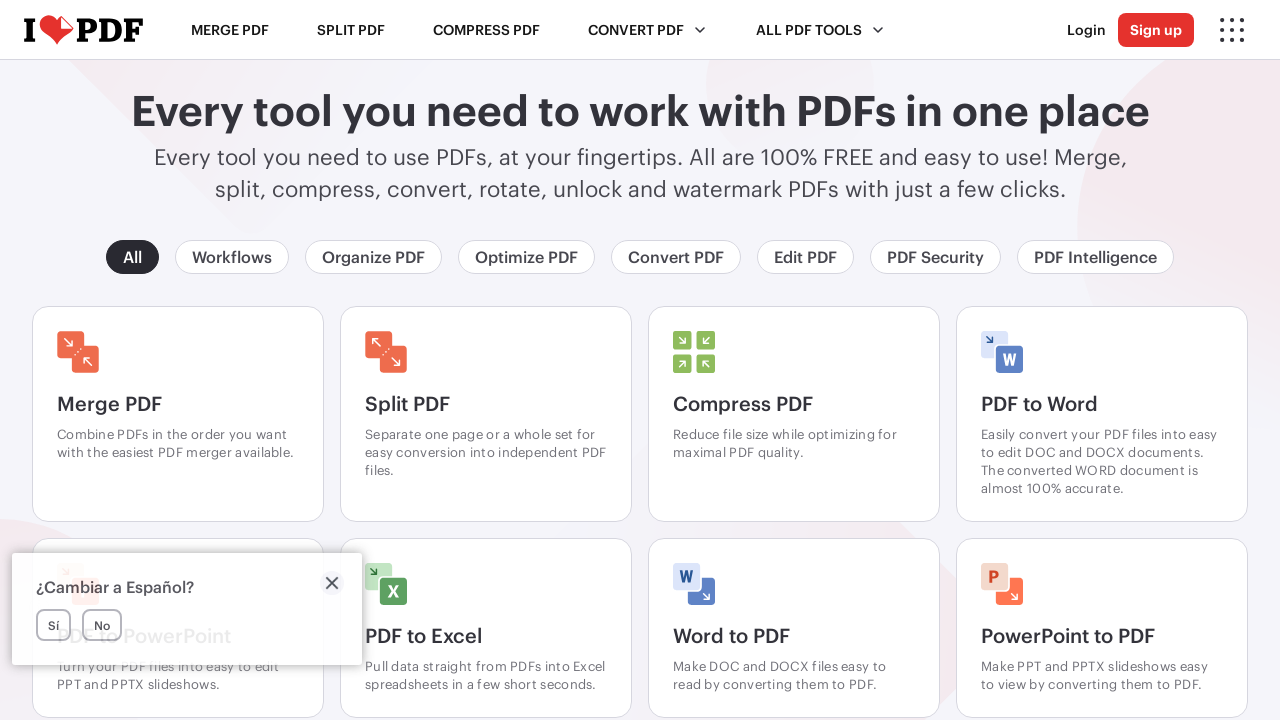